Tests drag and drop functionality on jQuery UI demo page by dragging an element from source to target location

Starting URL: https://jqueryui.com/droppable/

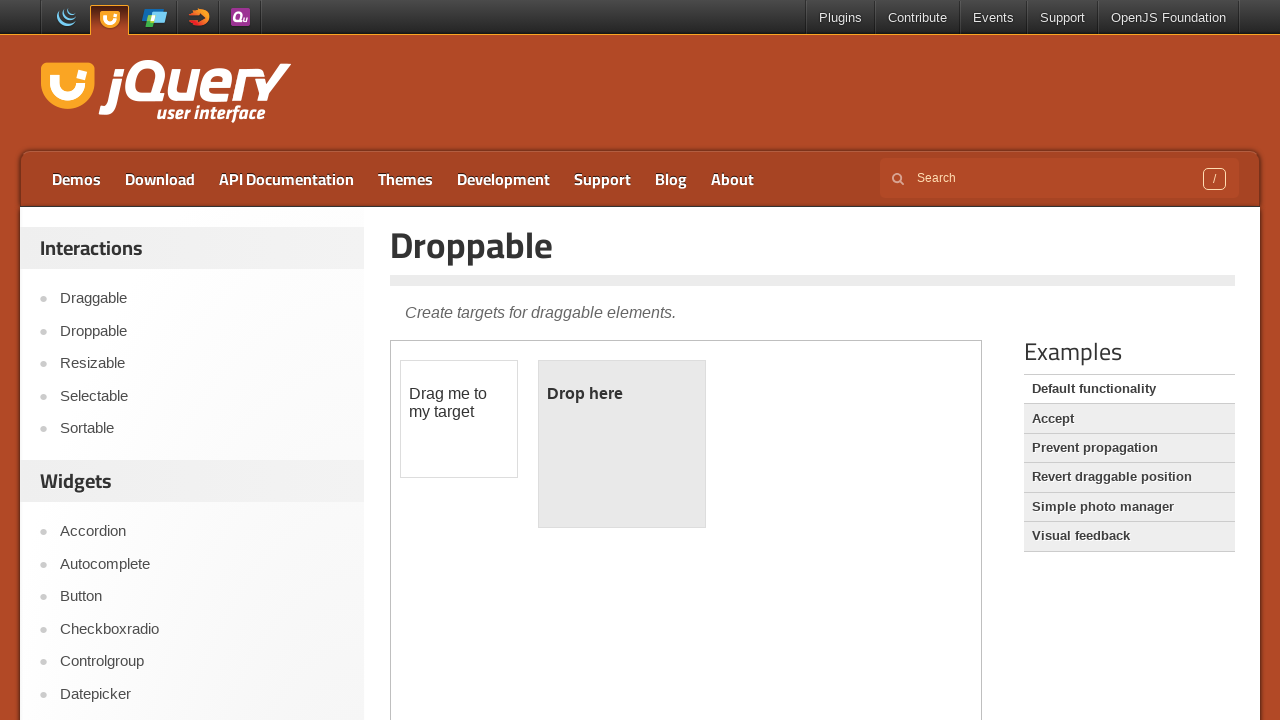

Located the demo frame containing drag-drop elements
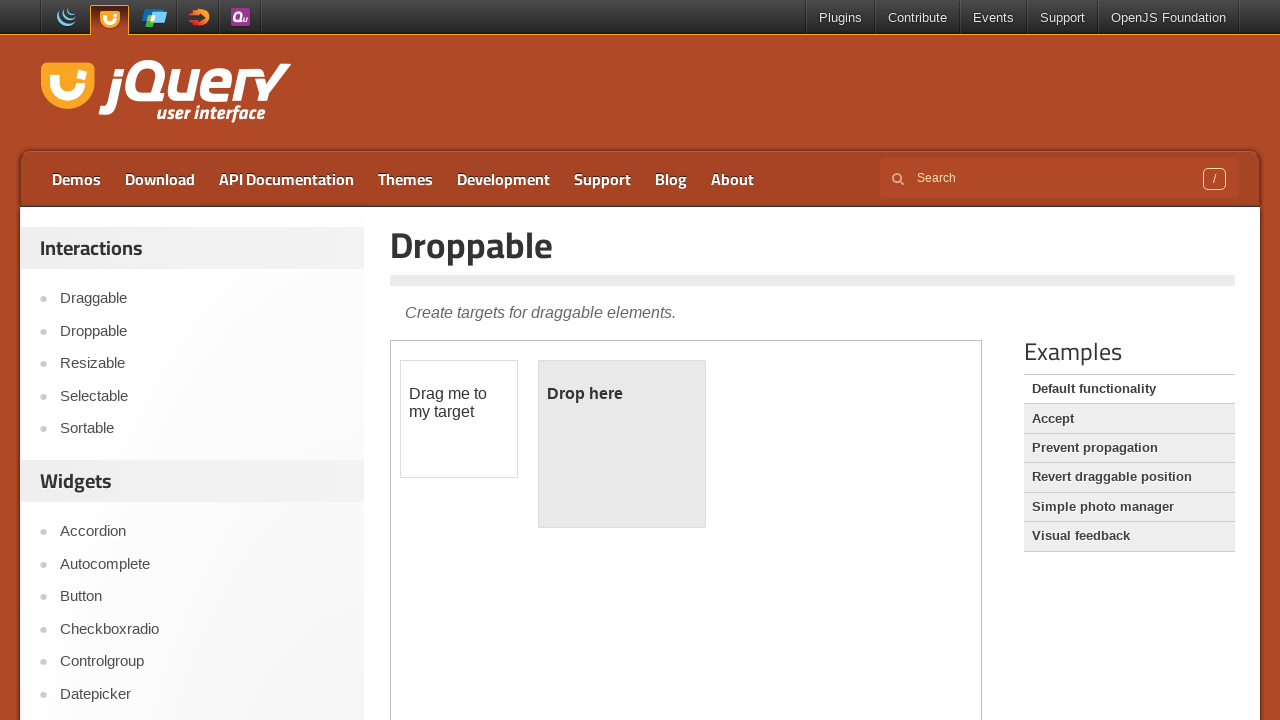

Located the draggable element
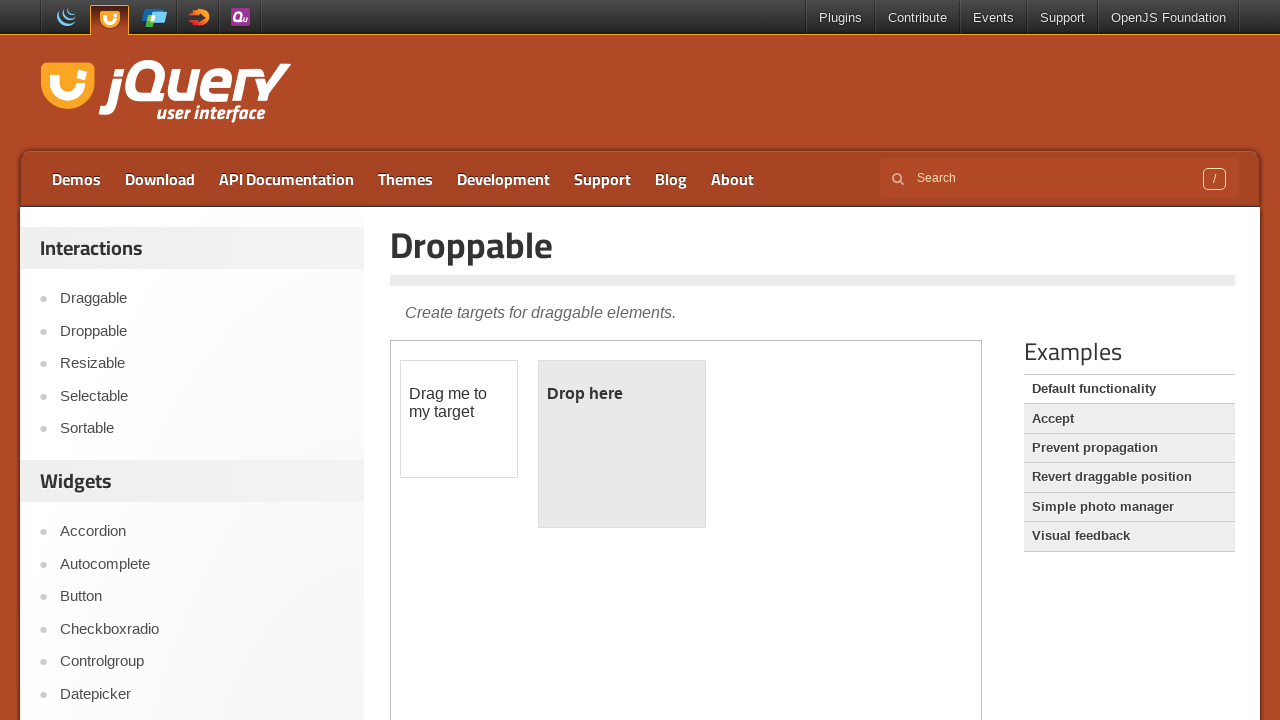

Located the droppable target element
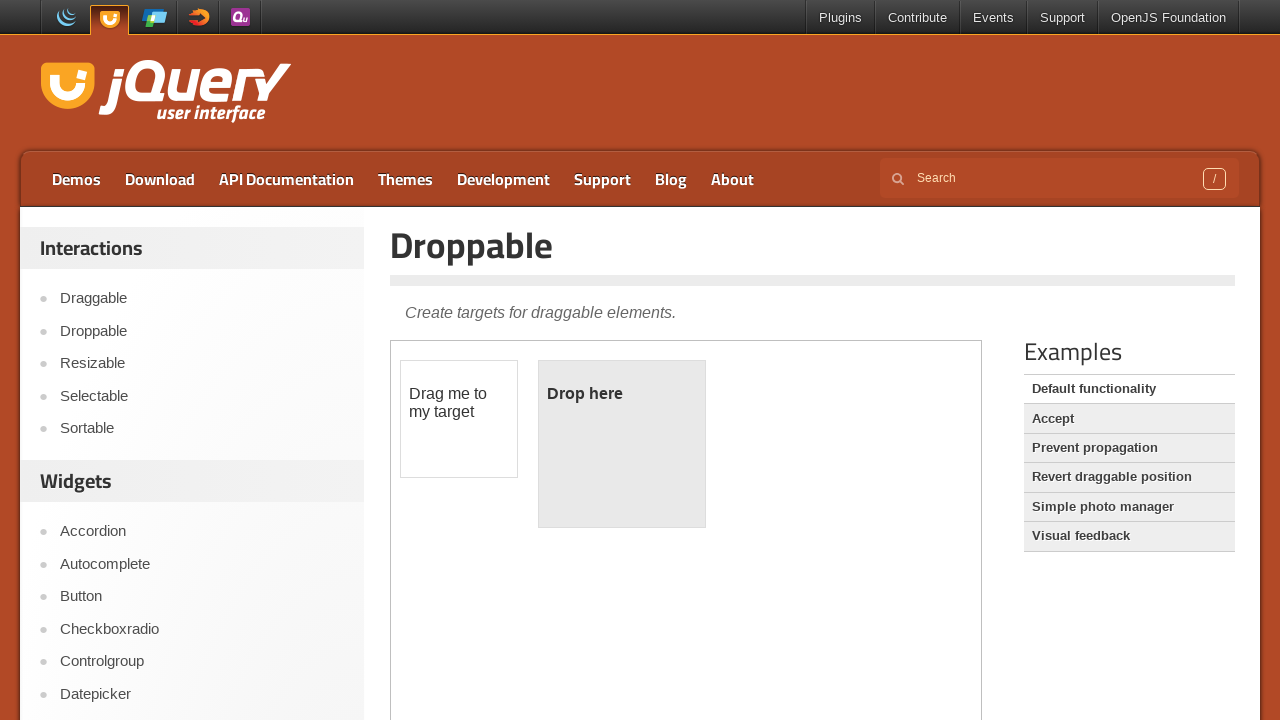

Dragged element from source to target location at (622, 444)
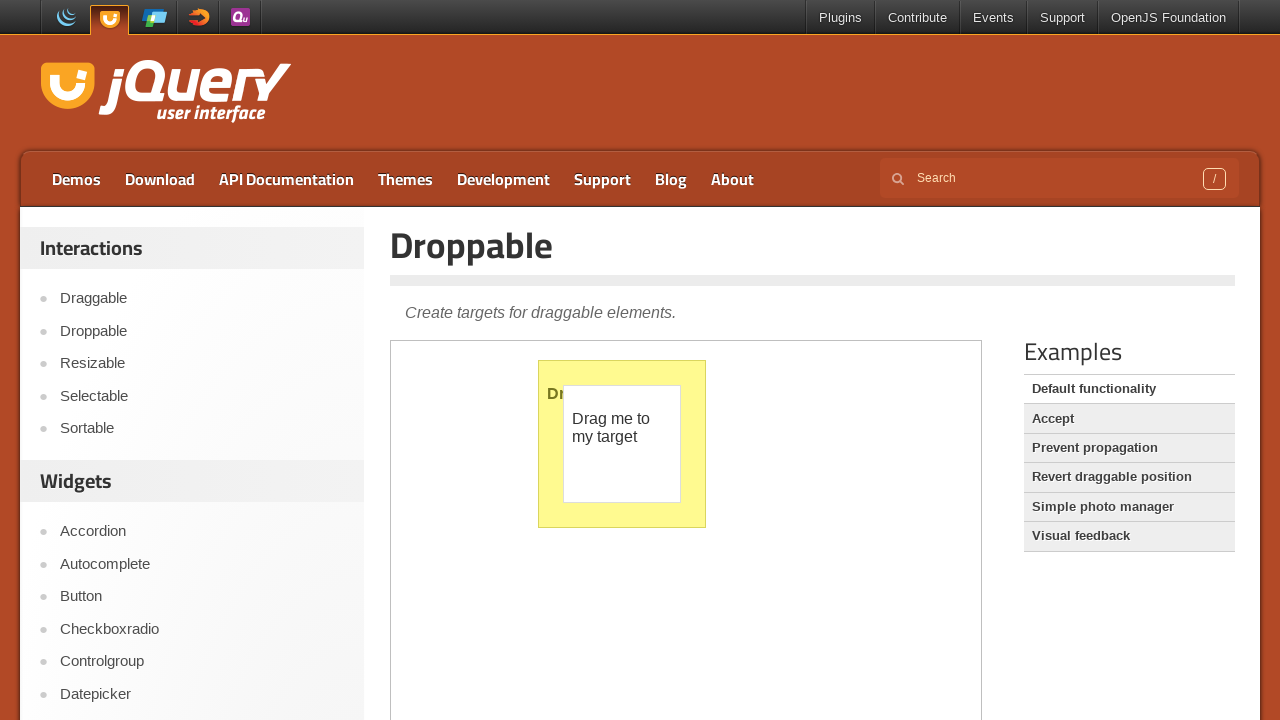

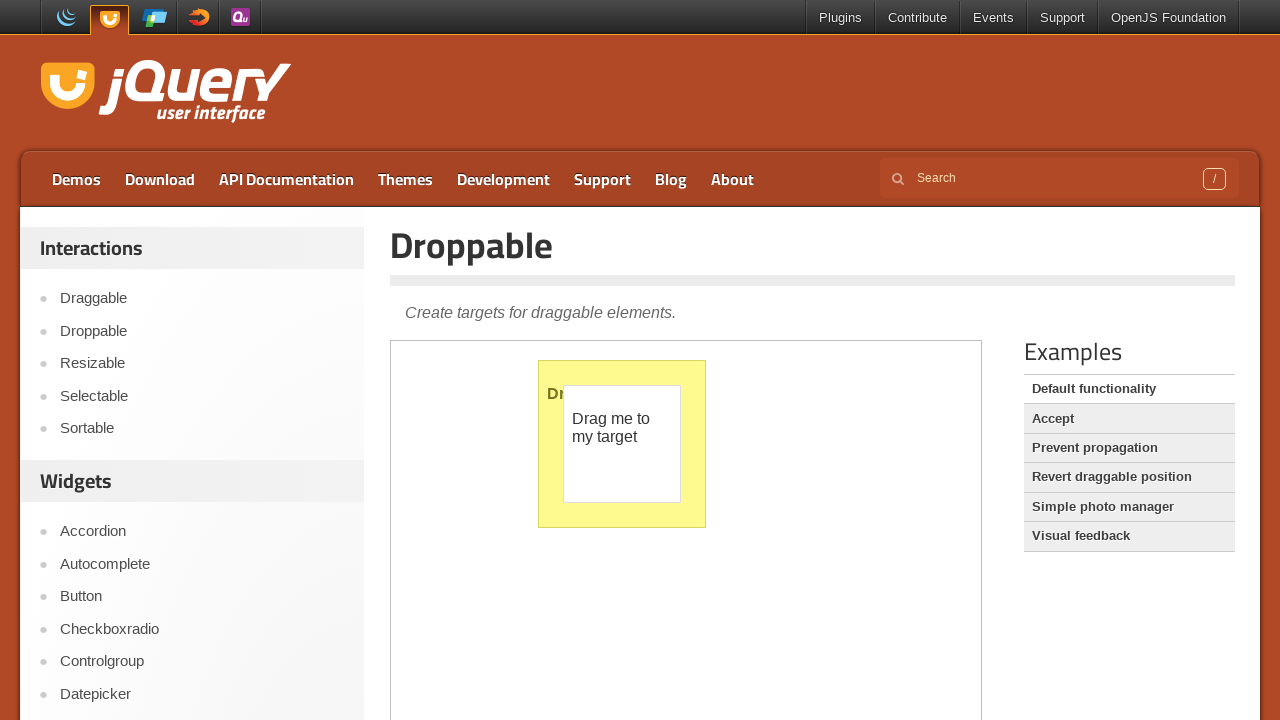